Tests JavaScript alert handling by clicking a button that triggers a native browser alert, verifying the alert message, and accepting it

Starting URL: https://sweetalert.js.org/

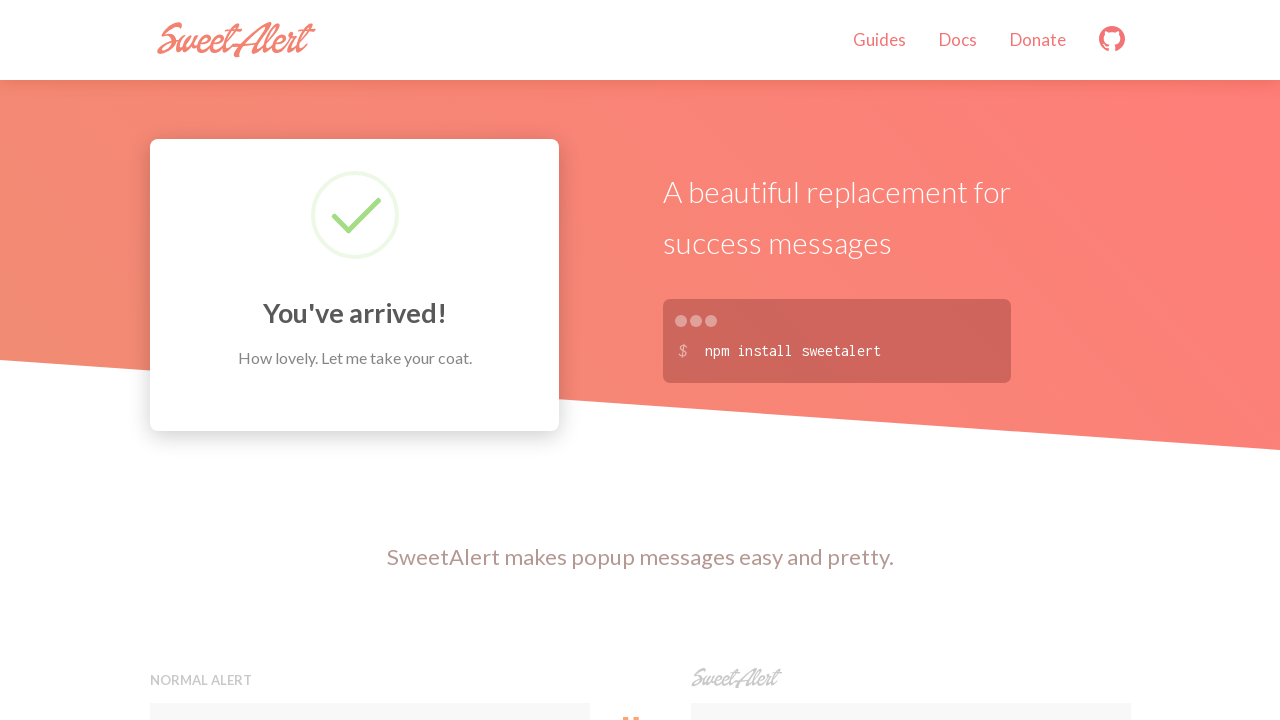

Clicked button that triggers JavaScript alert at (370, 360) on xpath=//button[contains(@onclick,'alert')]
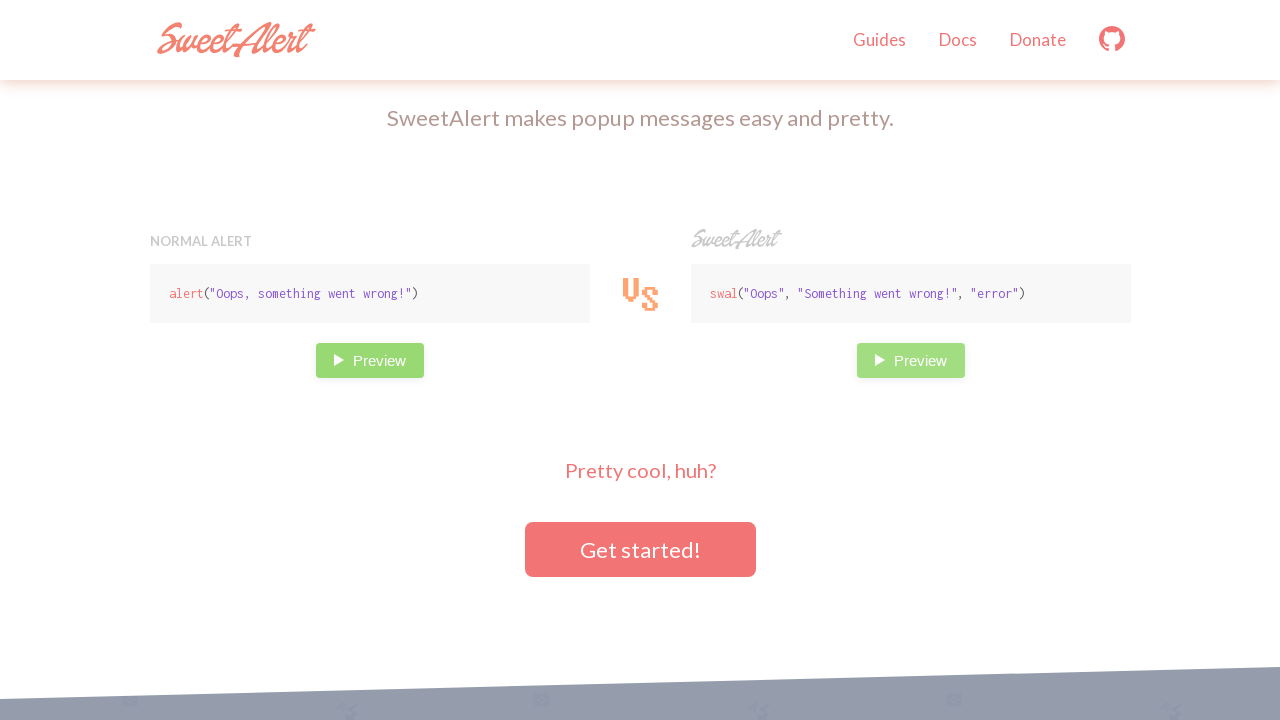

Set up dialog handler to accept native browser alert
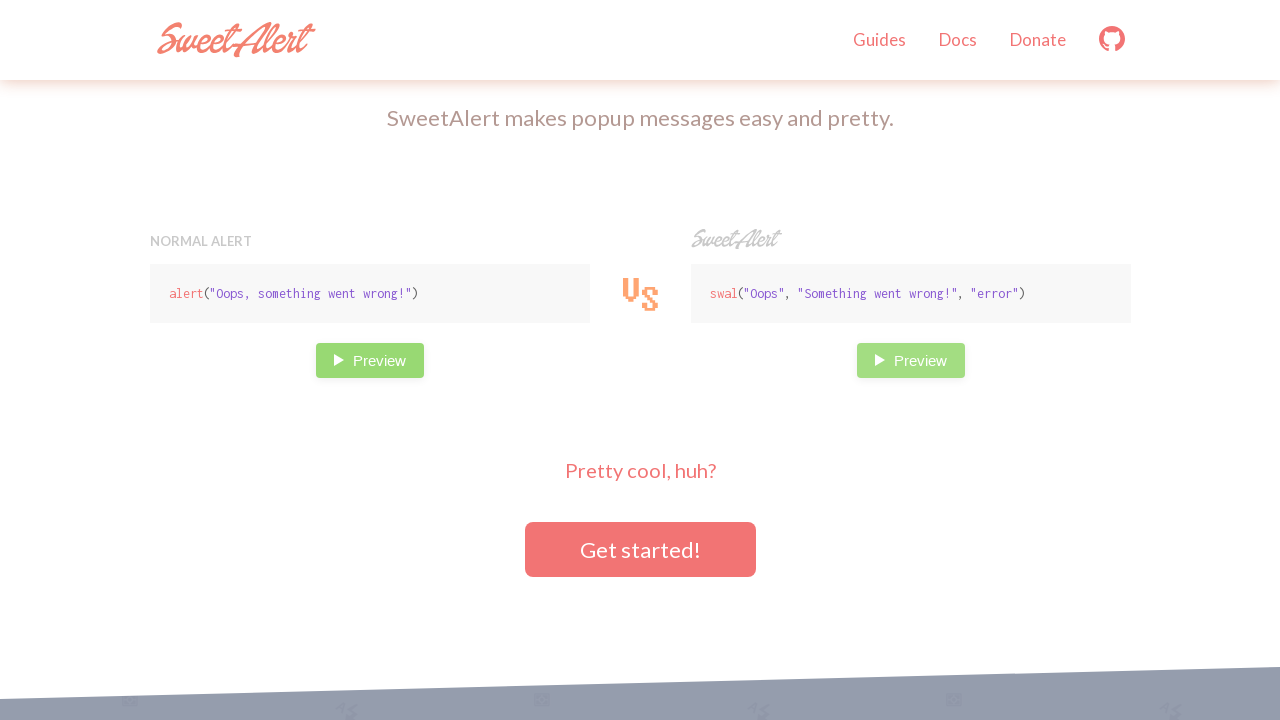

Waited 500ms for alert to be processed
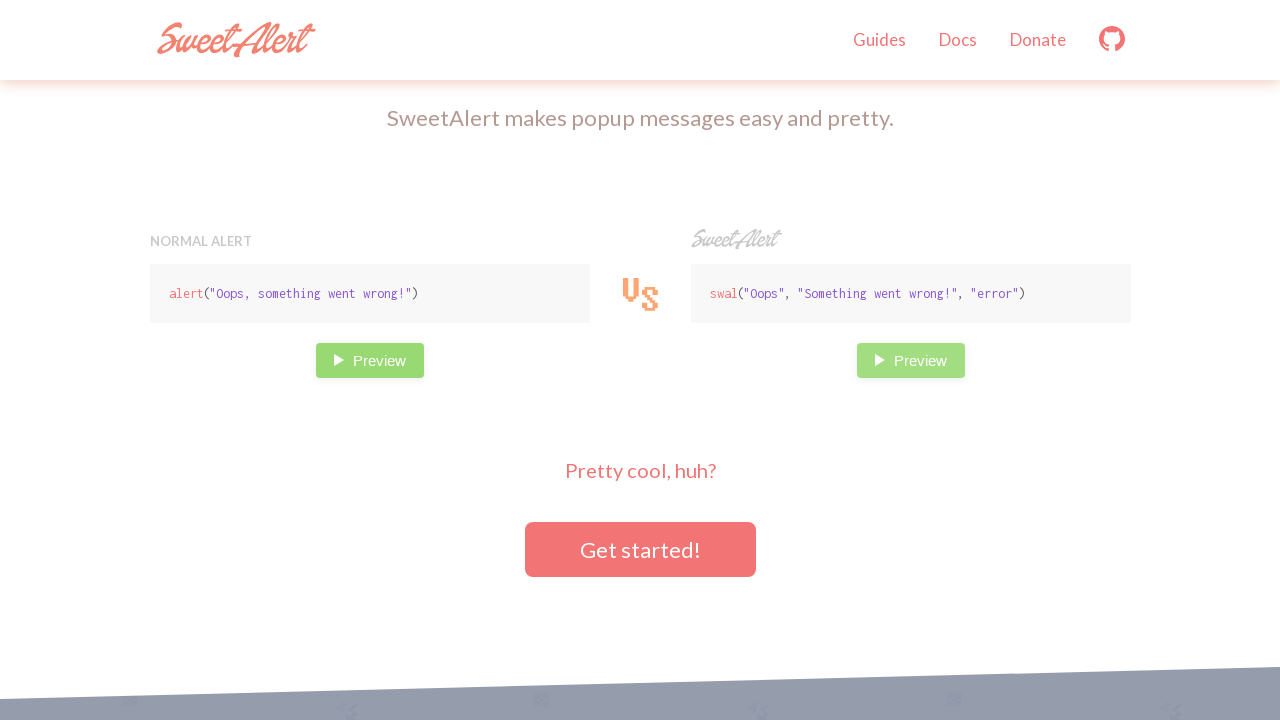

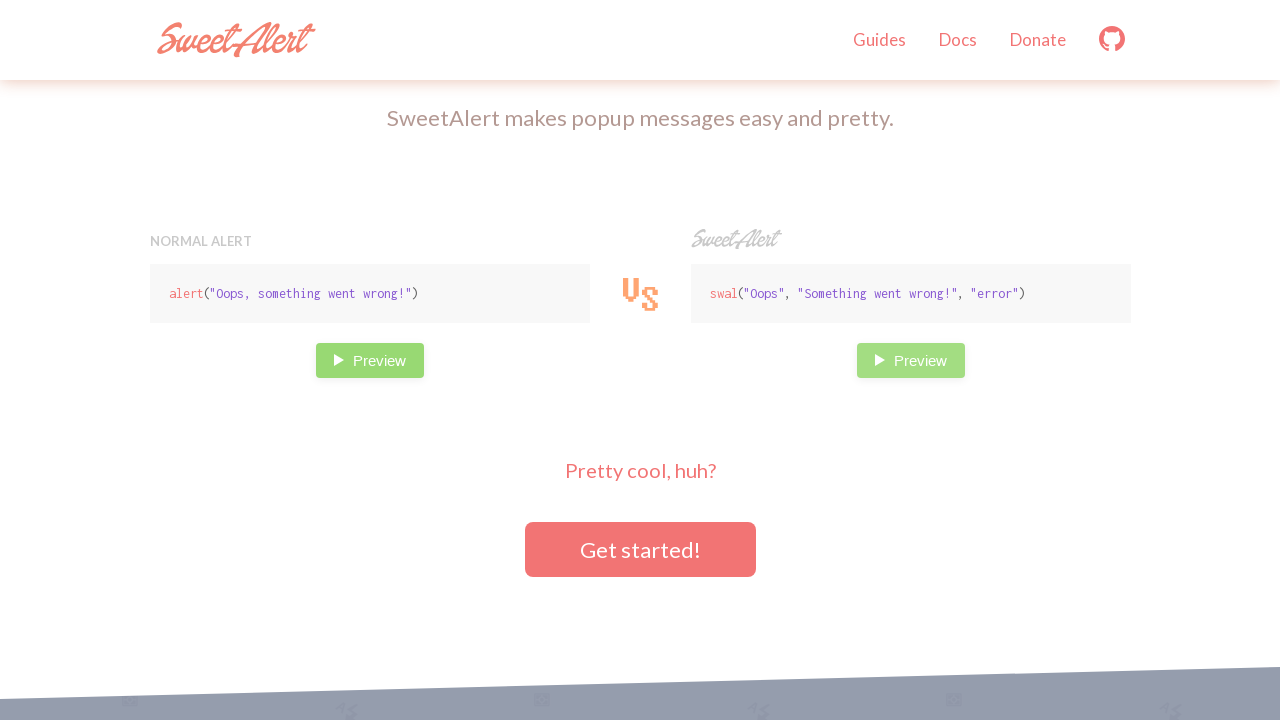